Tests filtering to display only completed items.

Starting URL: https://demo.playwright.dev/todomvc

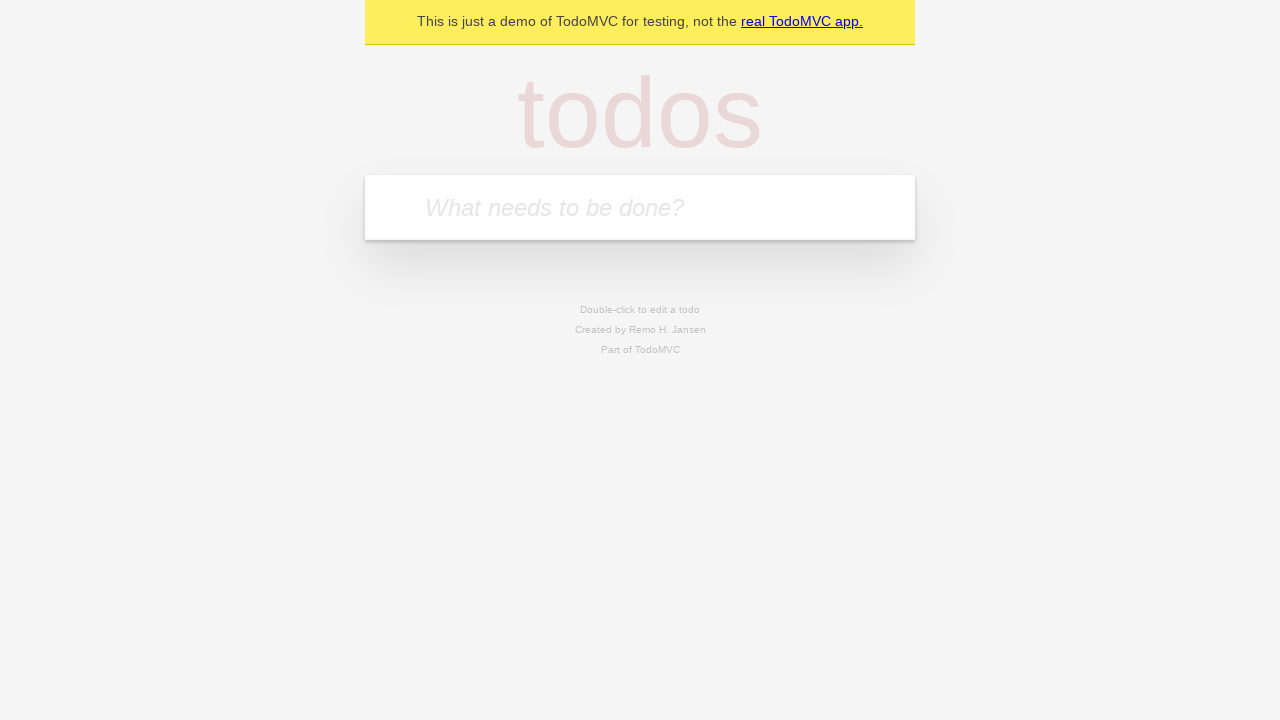

Filled new todo input with 'buy some cheese' on .new-todo
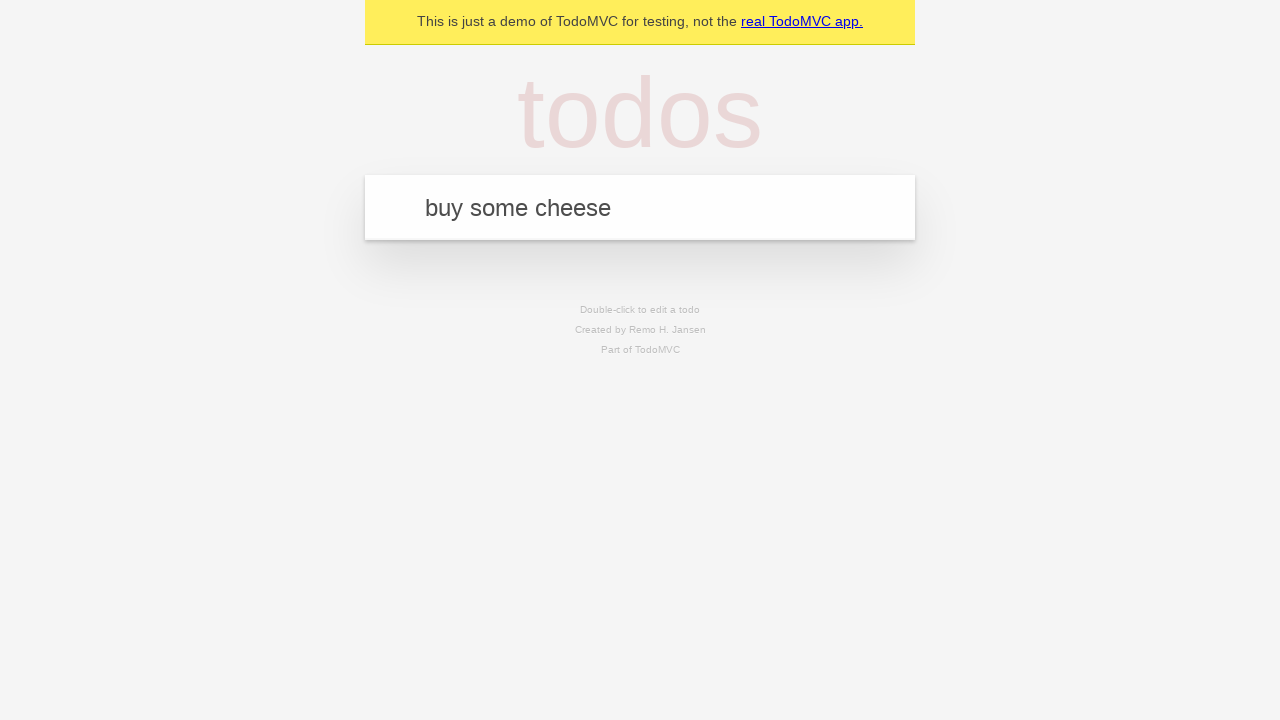

Pressed Enter to add first todo 'buy some cheese' on .new-todo
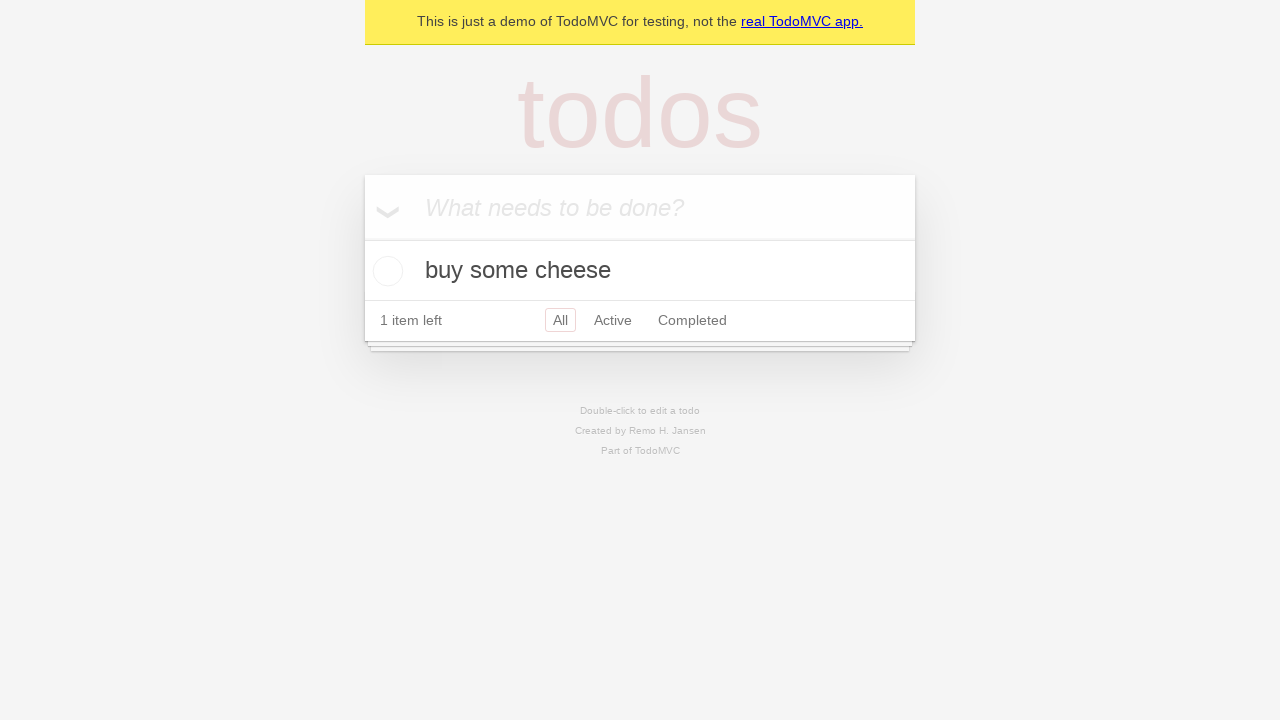

Filled new todo input with 'feed the cat' on .new-todo
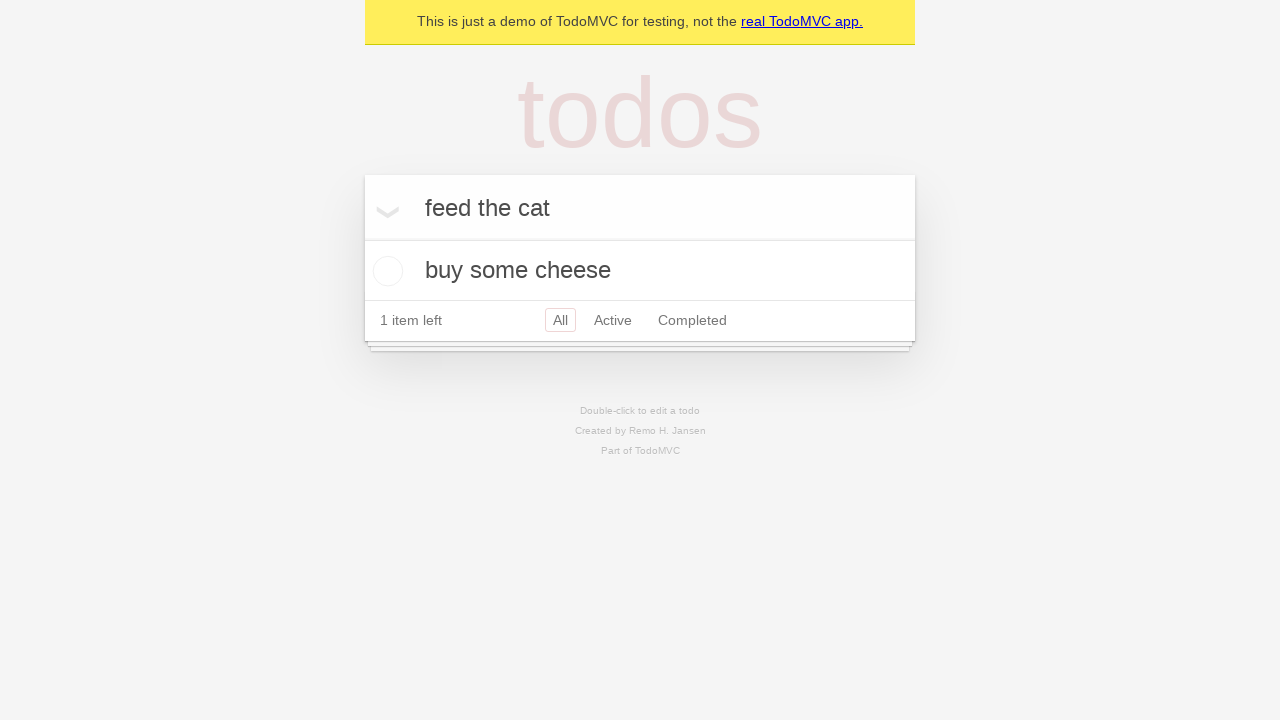

Pressed Enter to add second todo 'feed the cat' on .new-todo
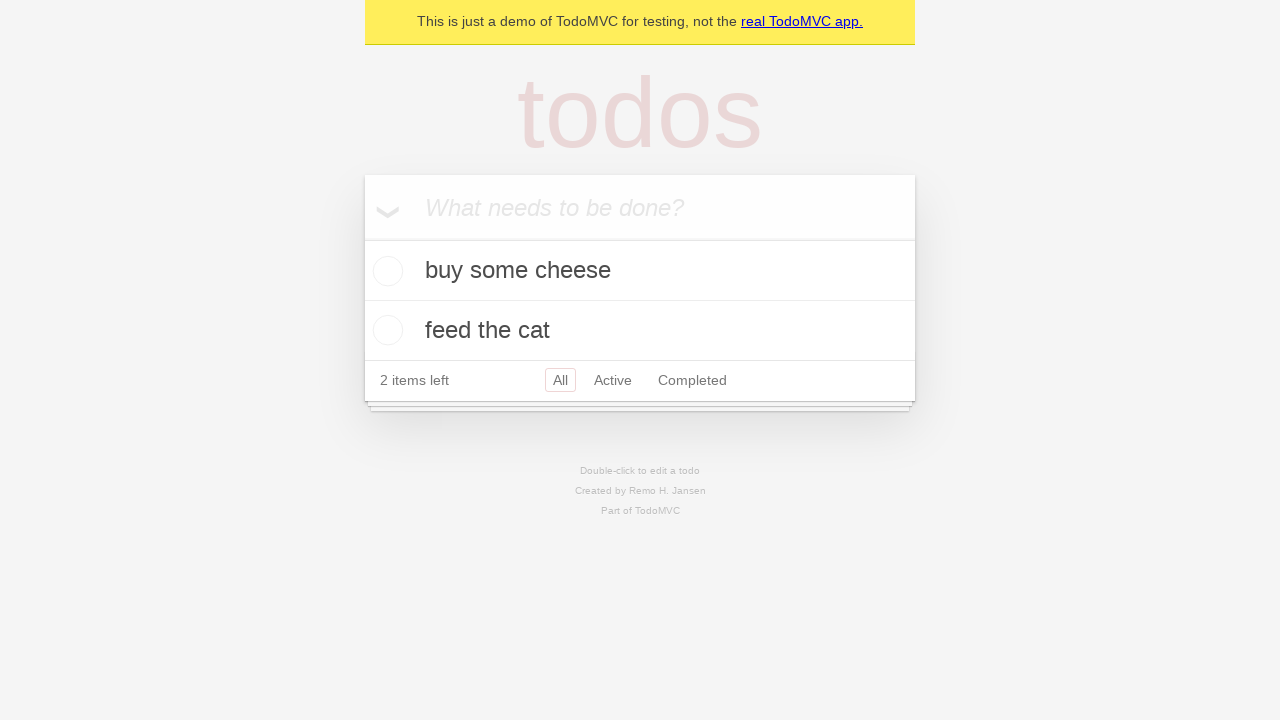

Filled new todo input with 'book a doctors appointment' on .new-todo
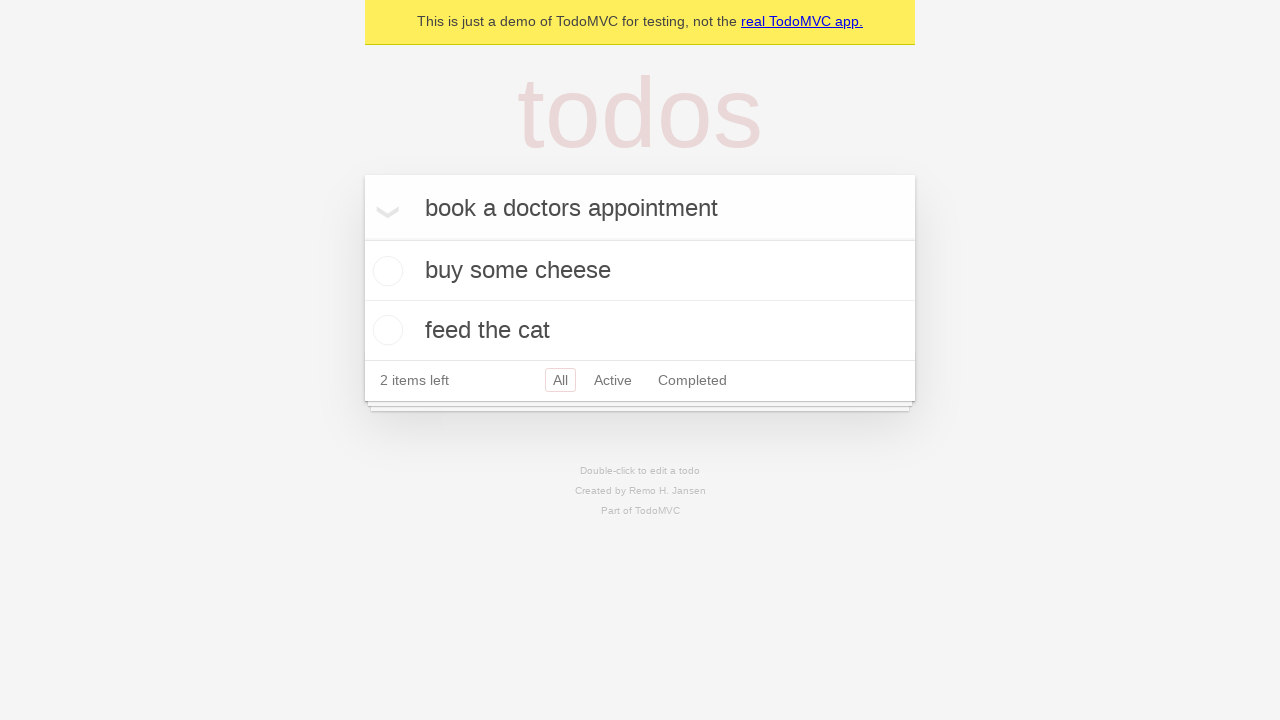

Pressed Enter to add third todo 'book a doctors appointment' on .new-todo
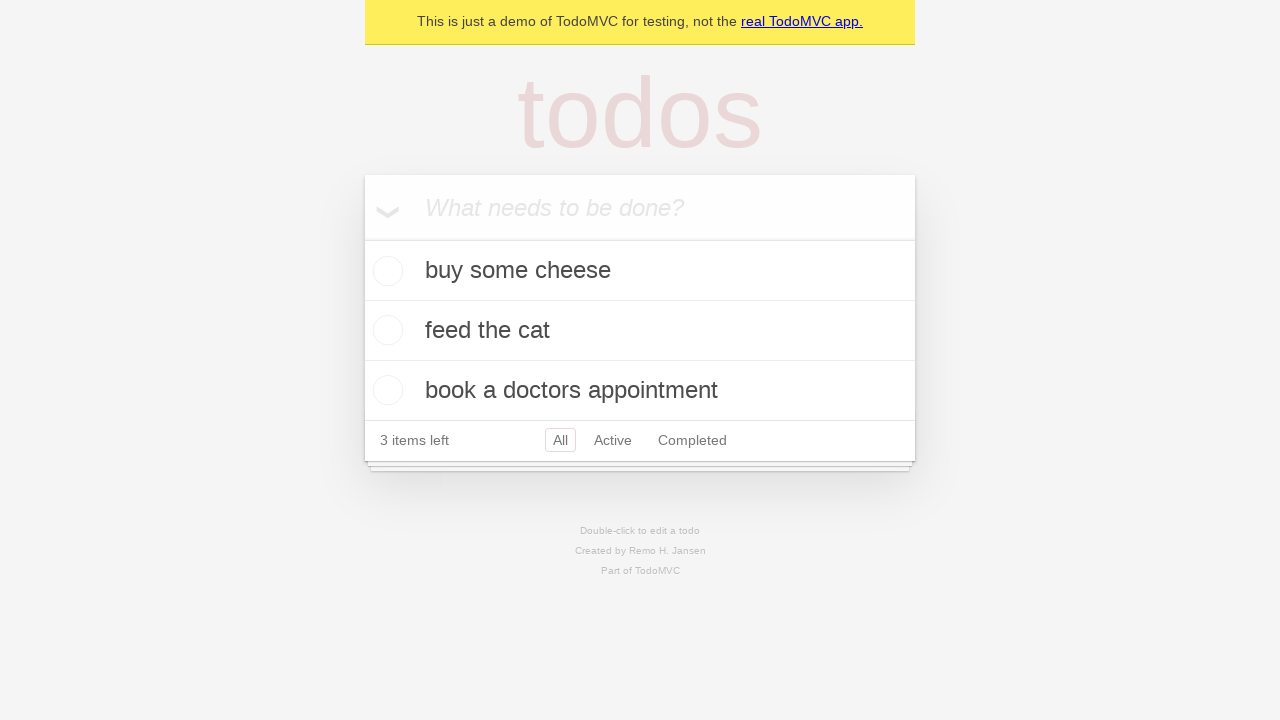

Checked the second todo 'feed the cat' to mark it as completed at (385, 330) on .todo-list li .toggle >> nth=1
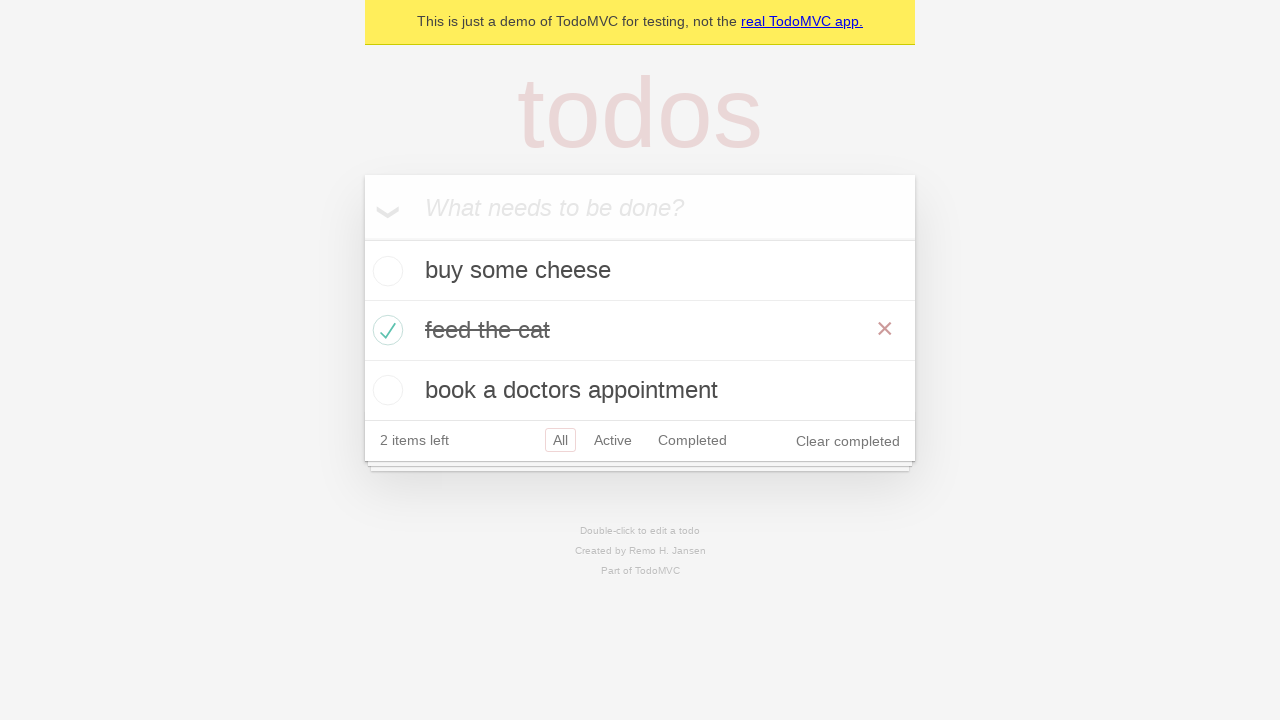

Clicked 'Completed' filter to display only completed items at (692, 440) on internal:role=link[name="Completed"i]
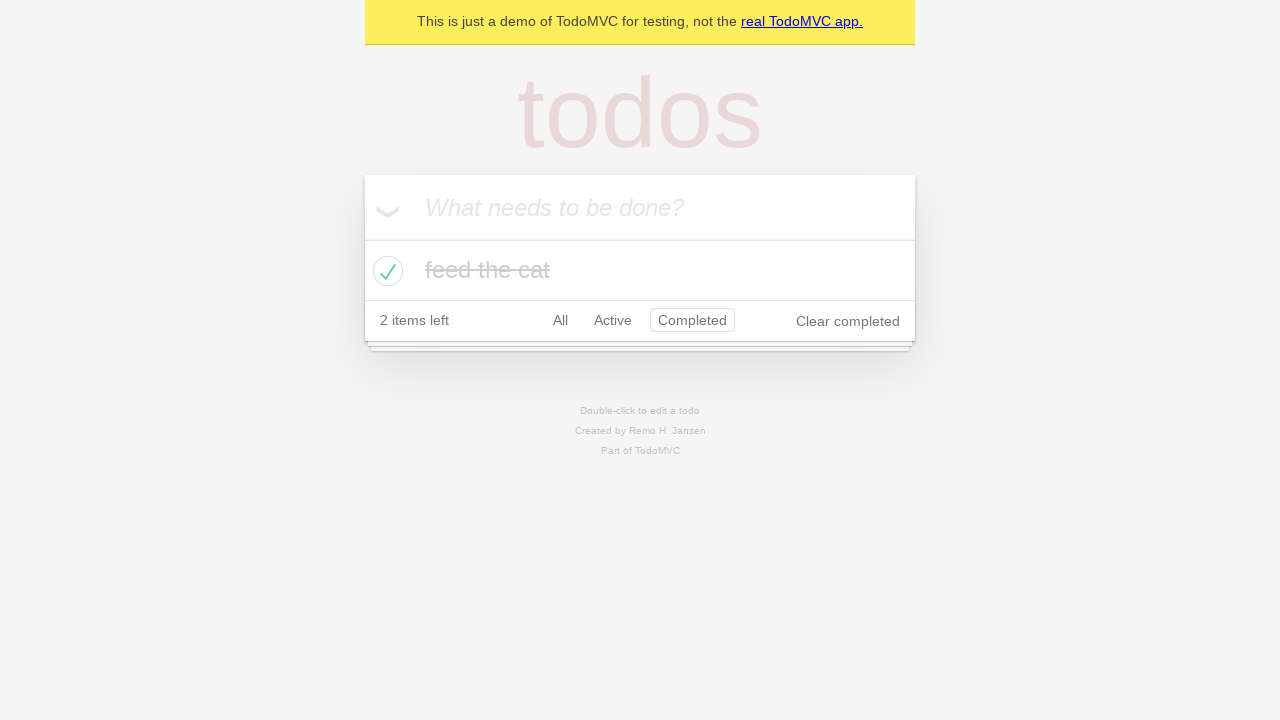

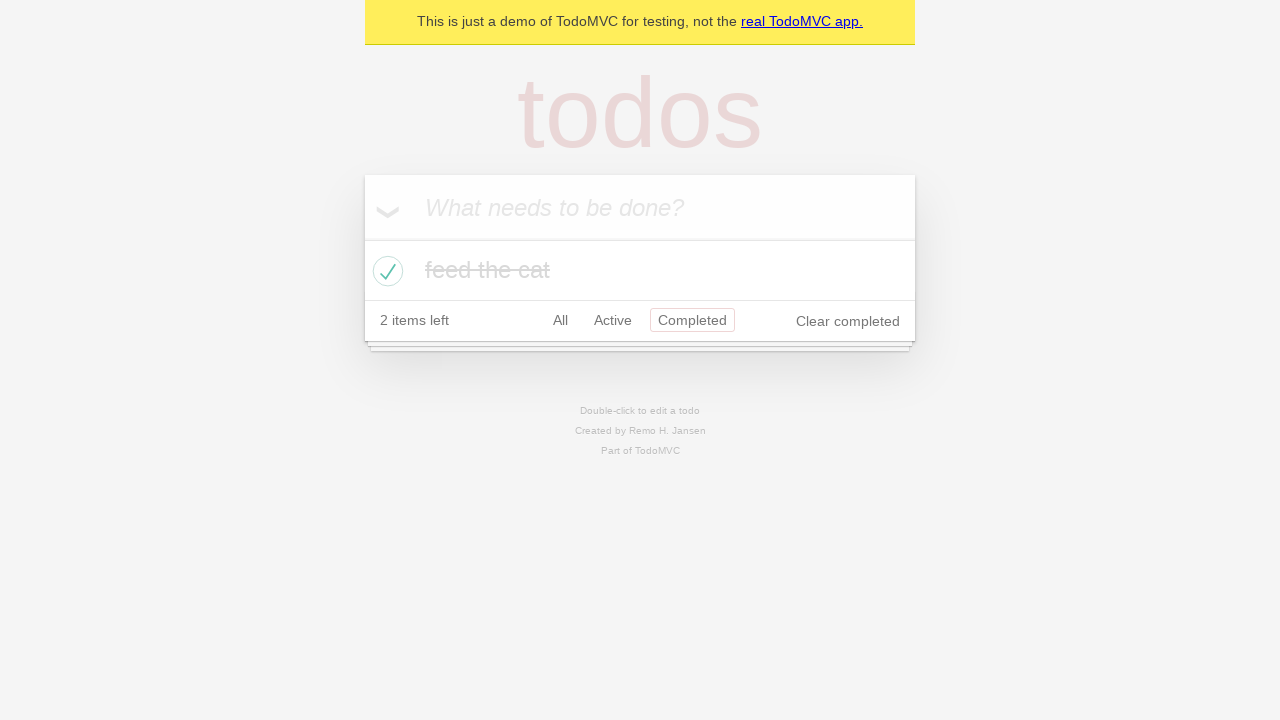